Tests a number input field by entering a value, clearing it, and entering a new value to verify input functionality

Starting URL: http://the-internet.herokuapp.com/inputs

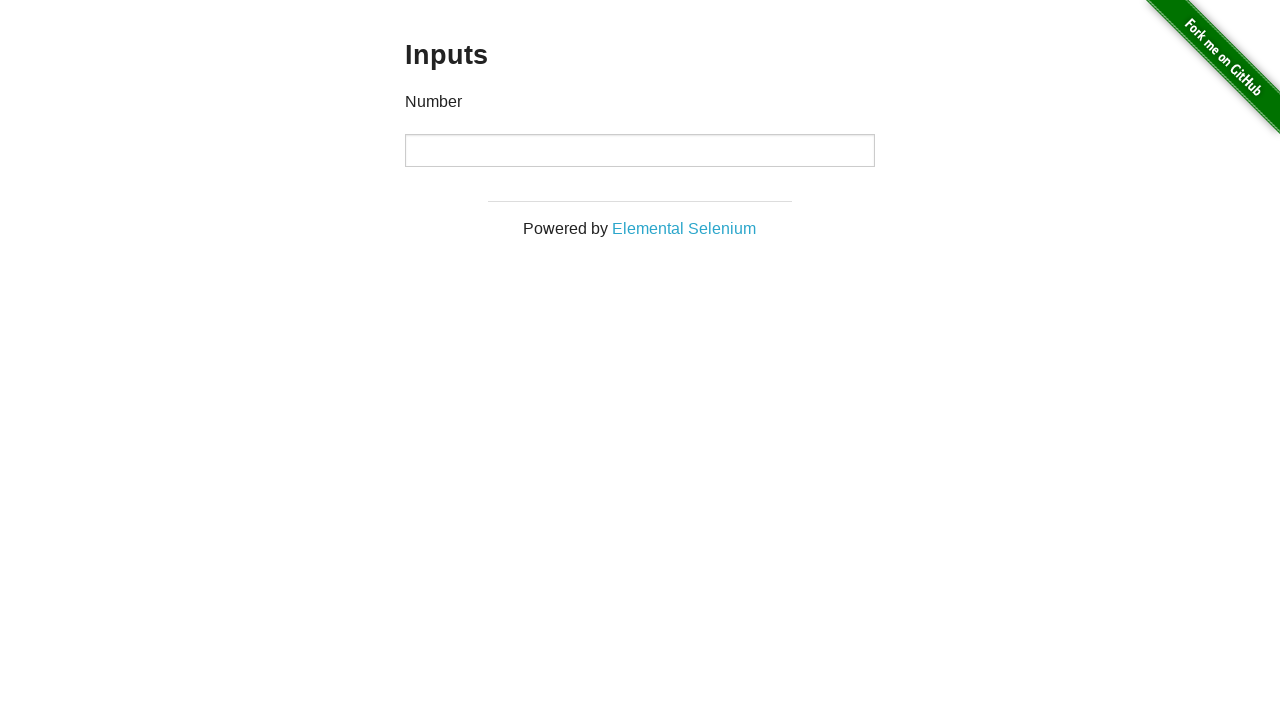

Entered 1000 into the number input field on input[type="number"]
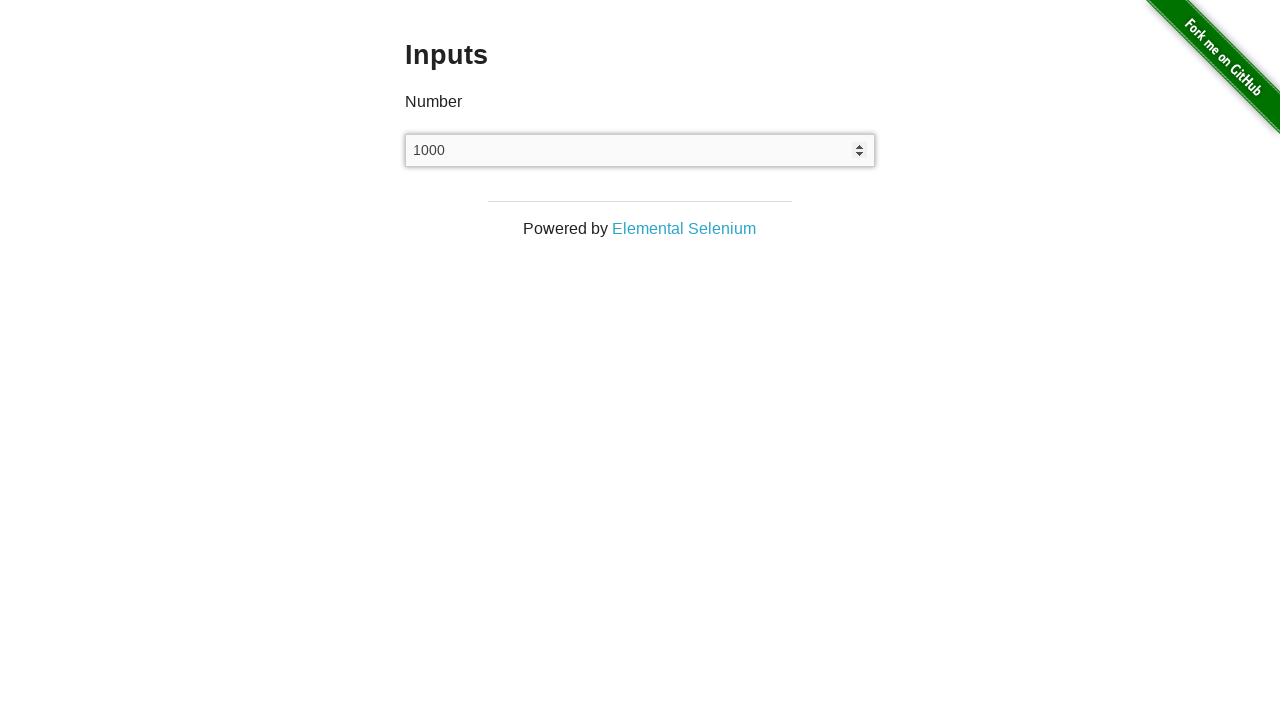

Cleared the number input field on input[type="number"]
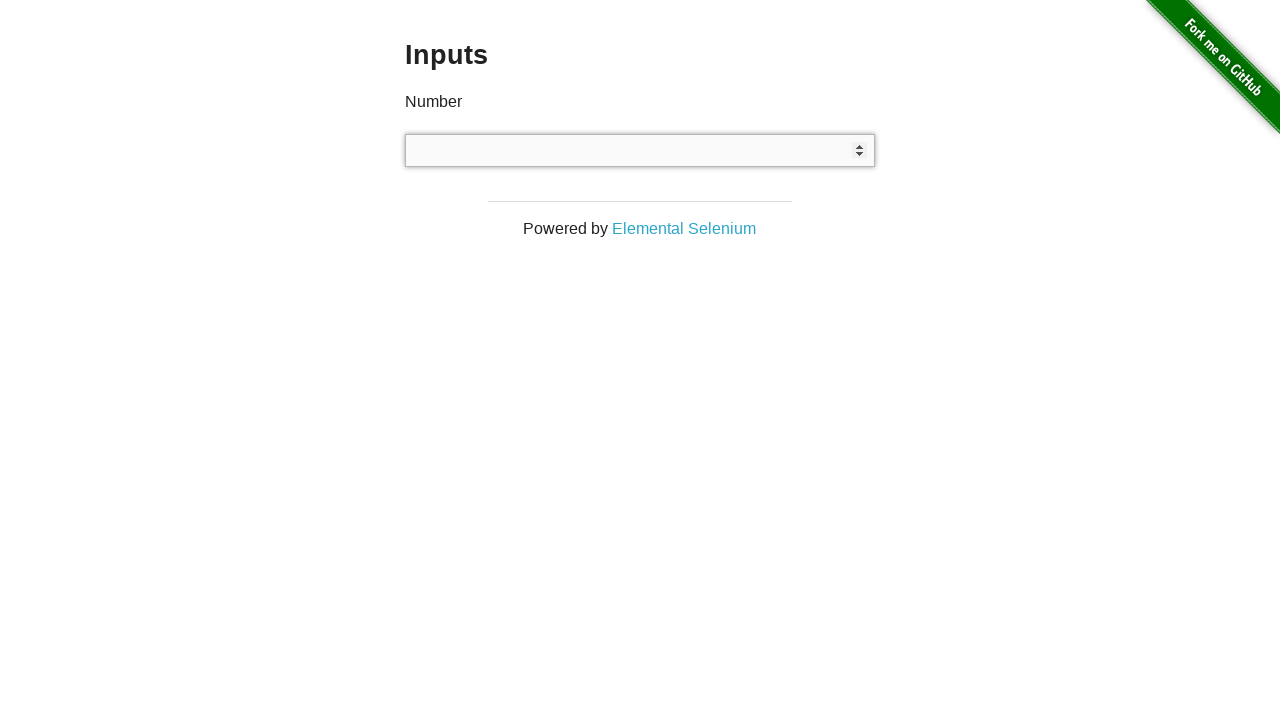

Entered 999 into the number input field on input[type="number"]
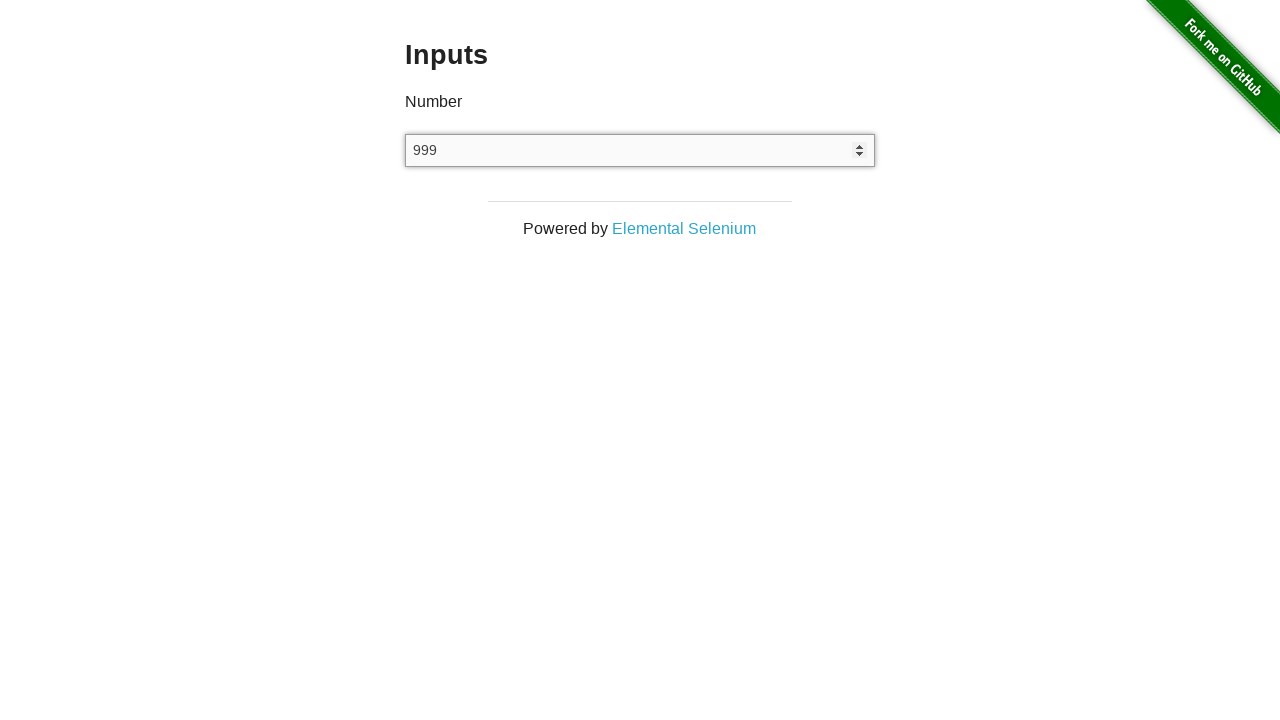

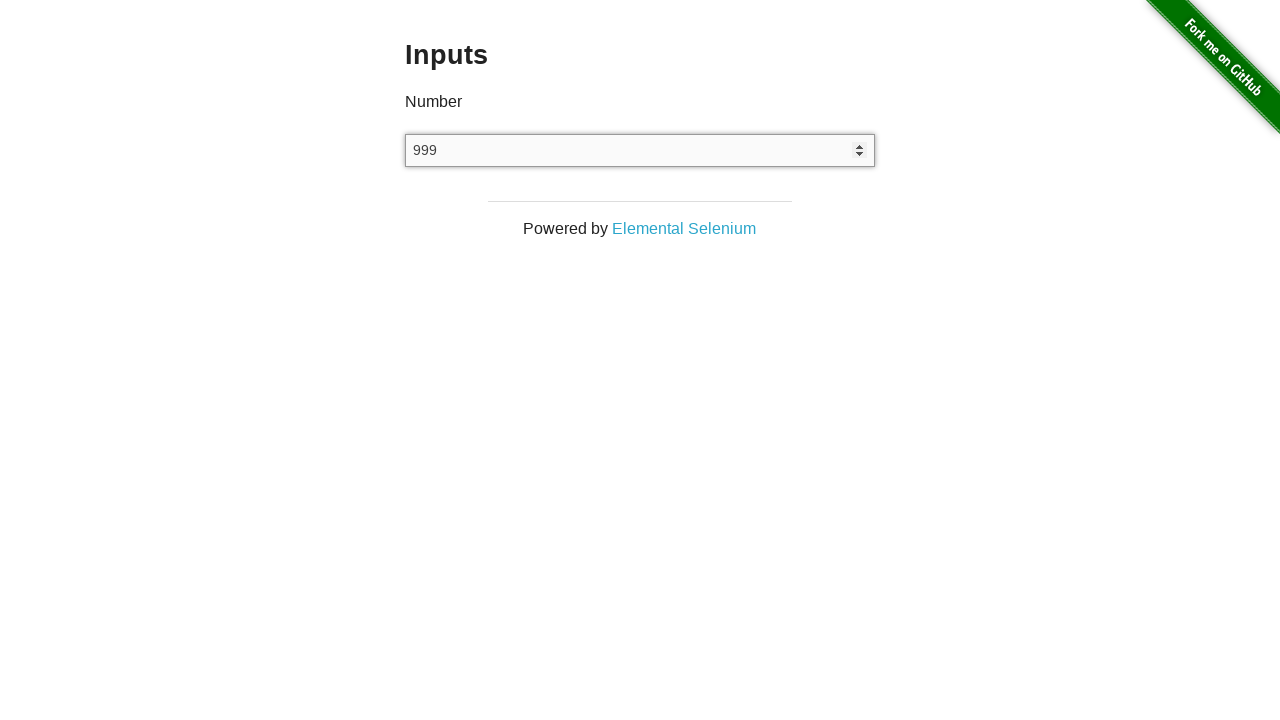